Tests page scrolling functionality by scrolling down and then back up on the RedBus website

Starting URL: https://www.redbus.in/

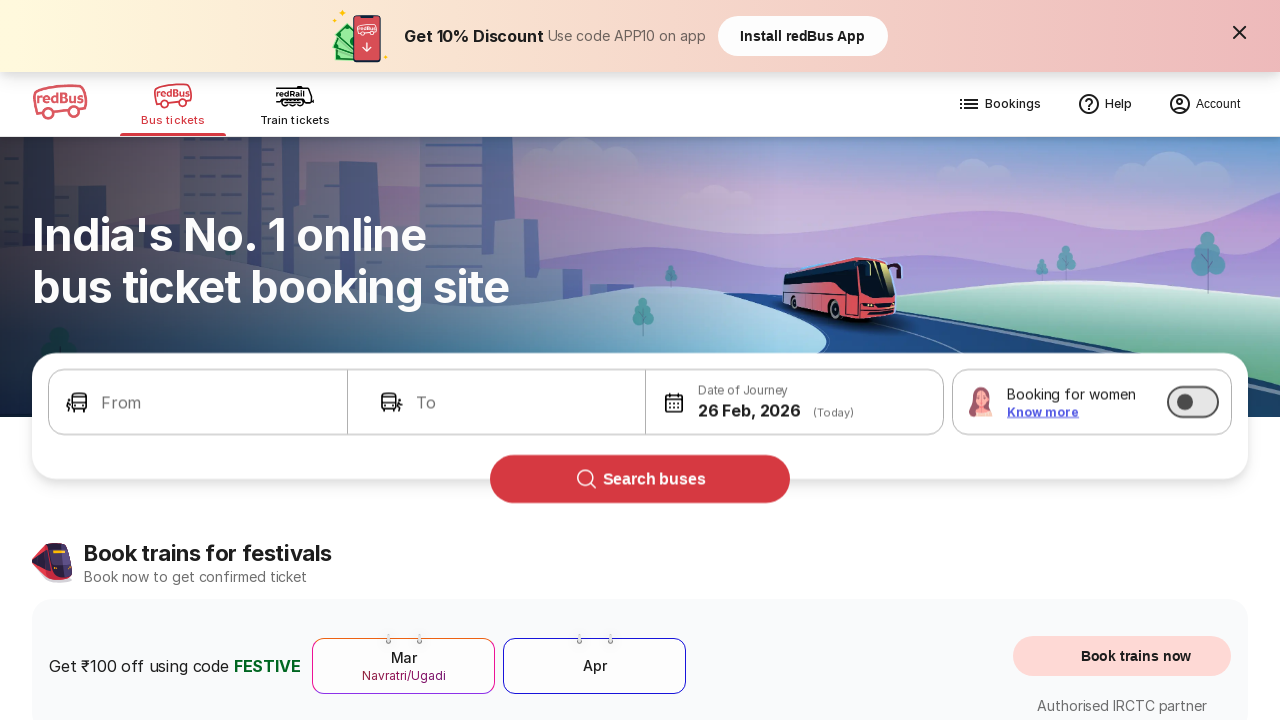

Scrolled down the page by 5000 pixels
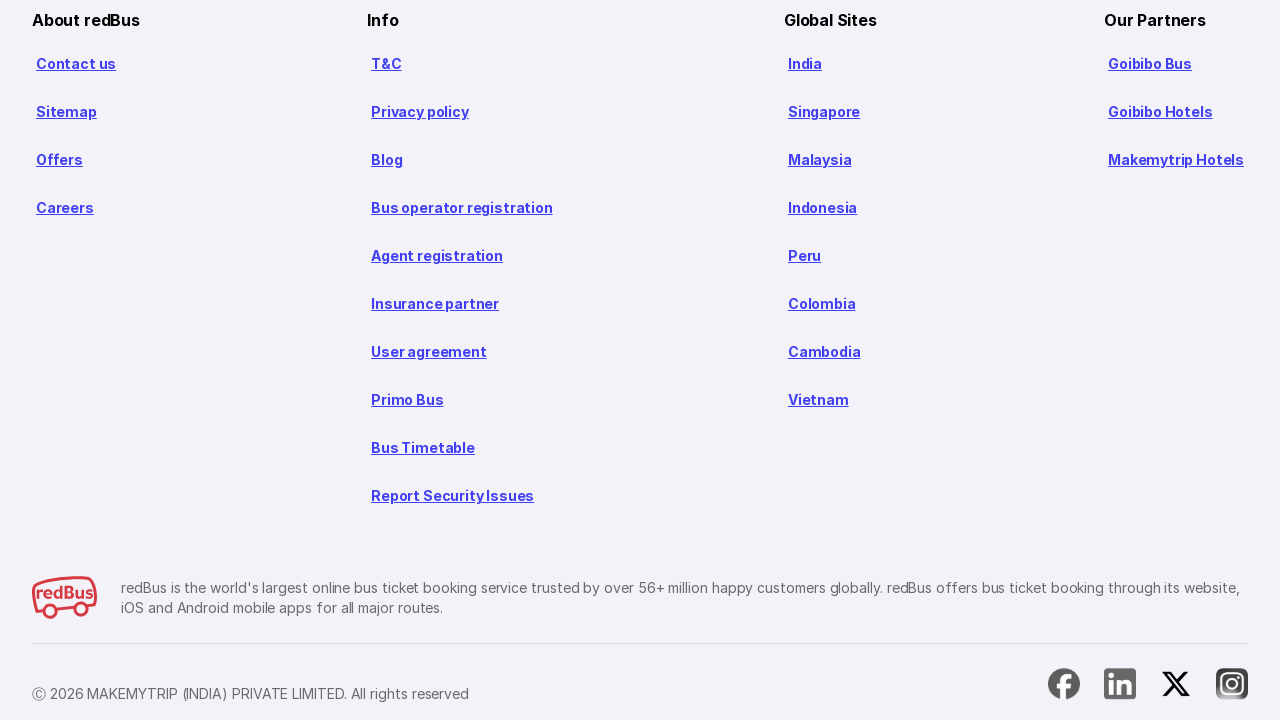

Waited 5 seconds for scroll to complete
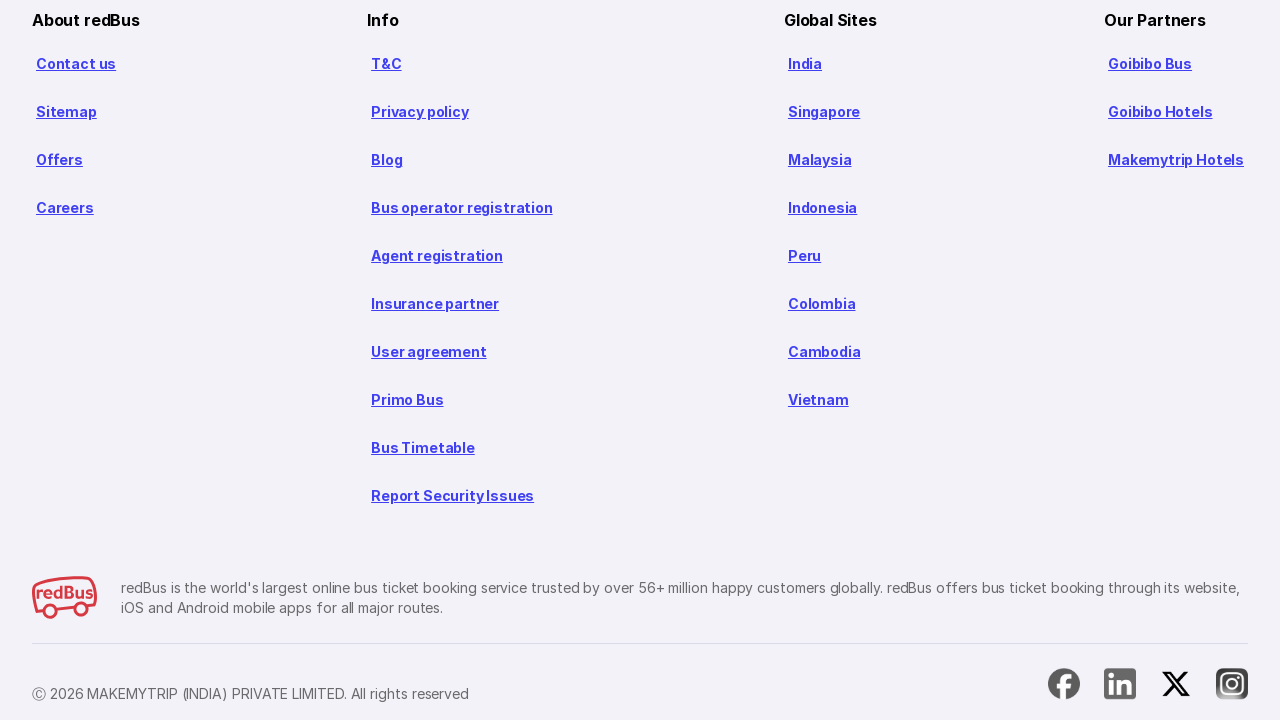

Scrolled back up the page by 5000 pixels
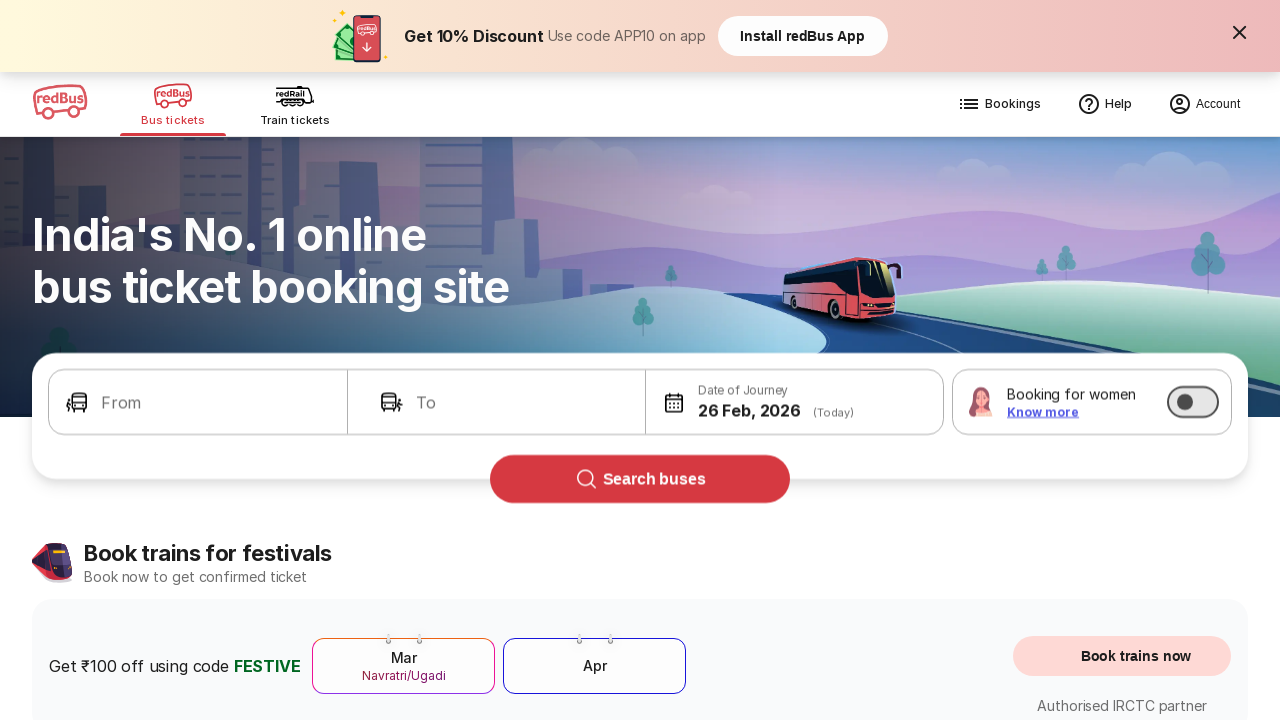

Waited 3 seconds for scroll to complete
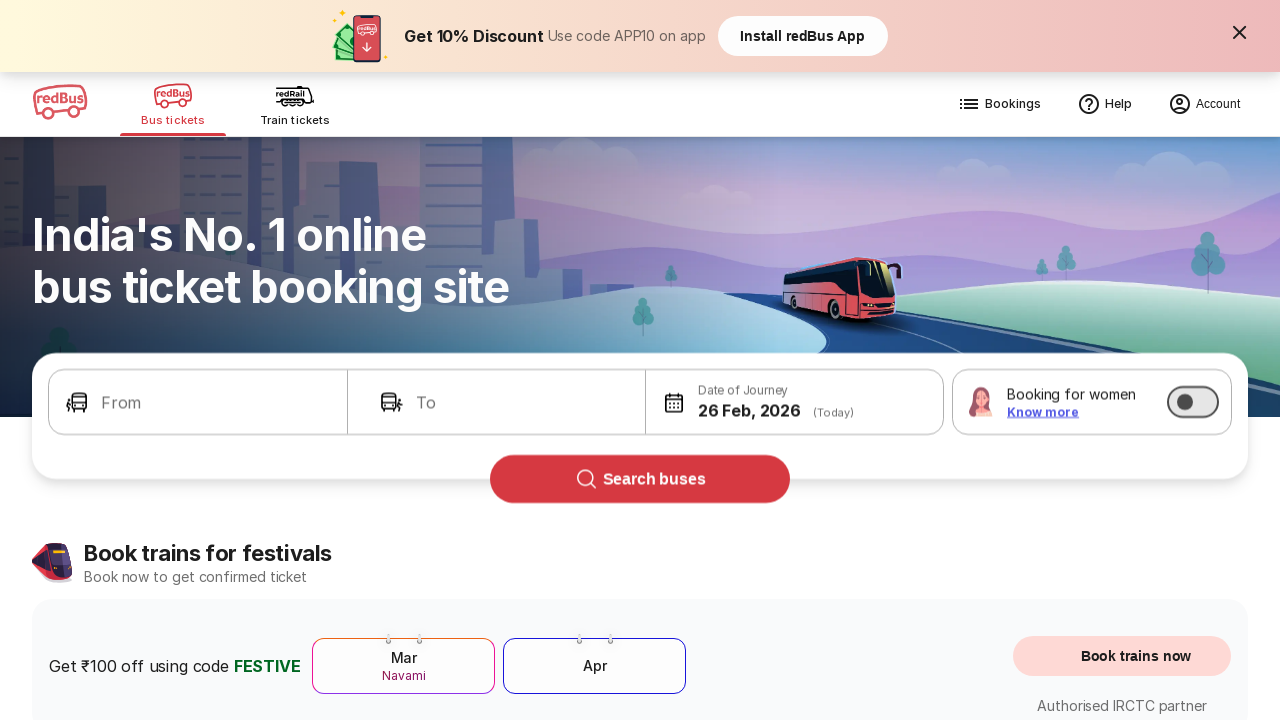

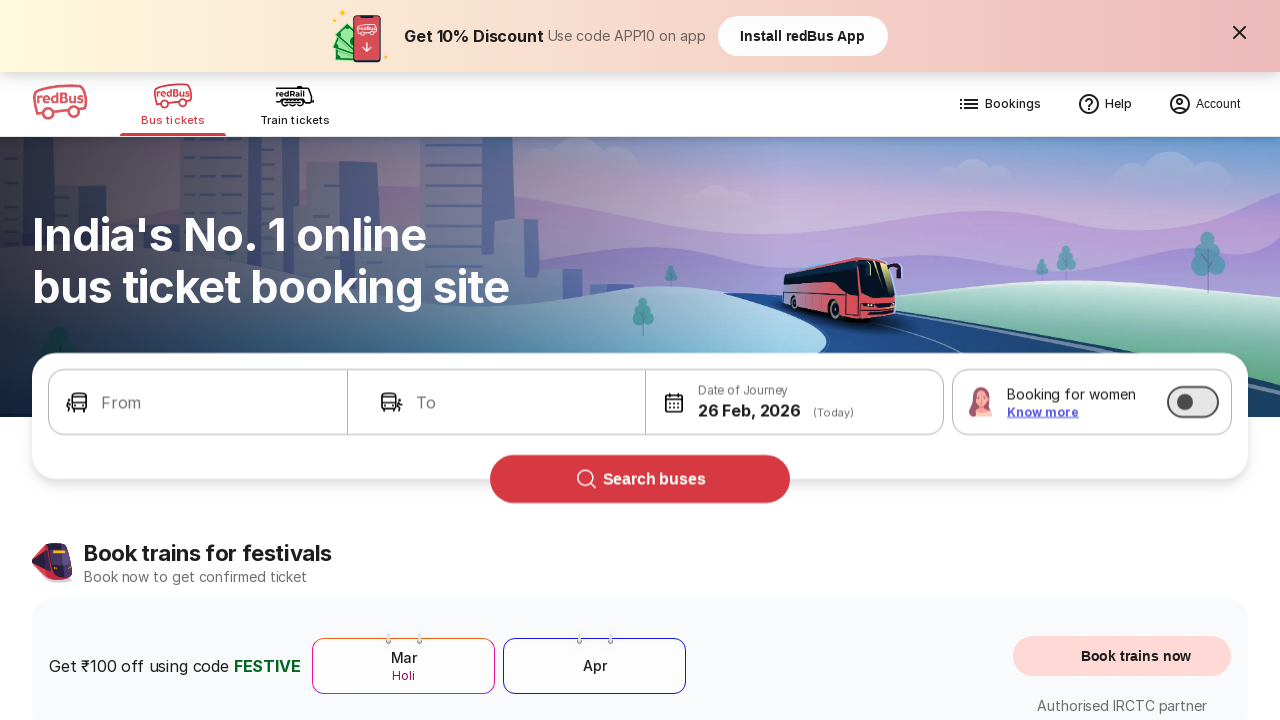